Tests JavaScript scrolling operations on the Selenium website by scrolling down 1000 pixels and then scrolling up 500 pixels

Starting URL: https://www.selenium.dev/

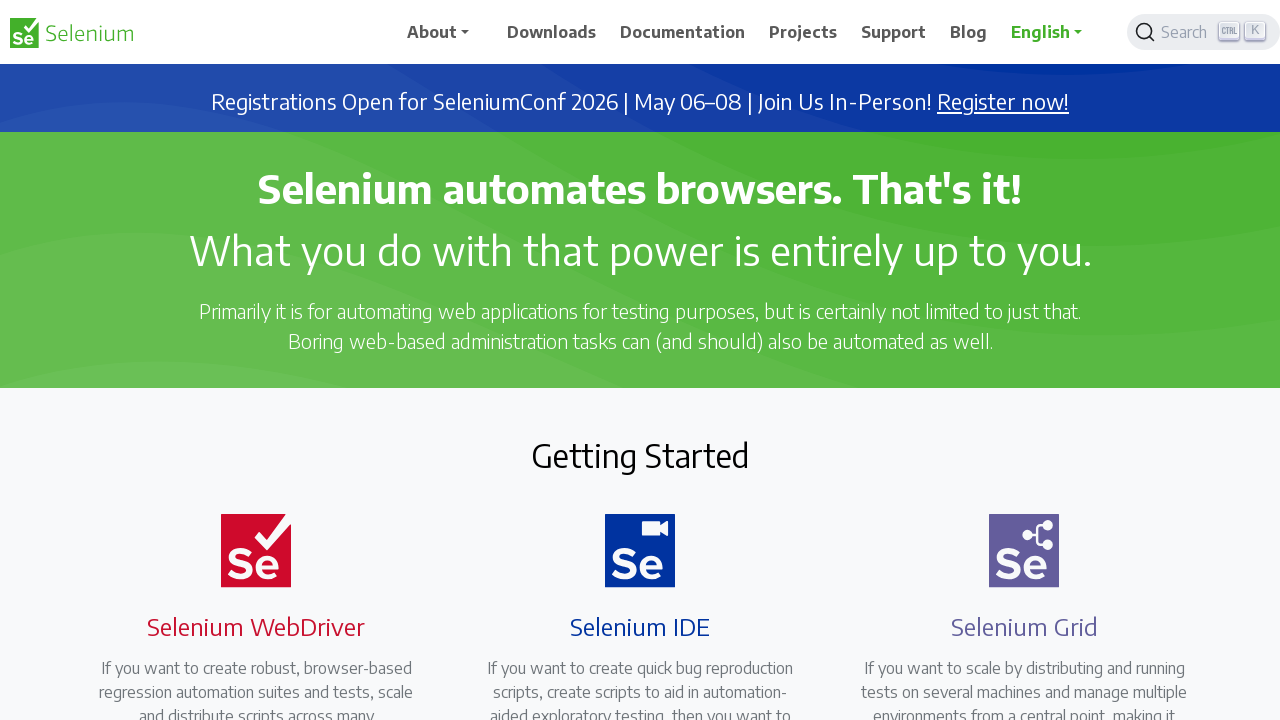

Scrolled down 1000 pixels on Selenium website
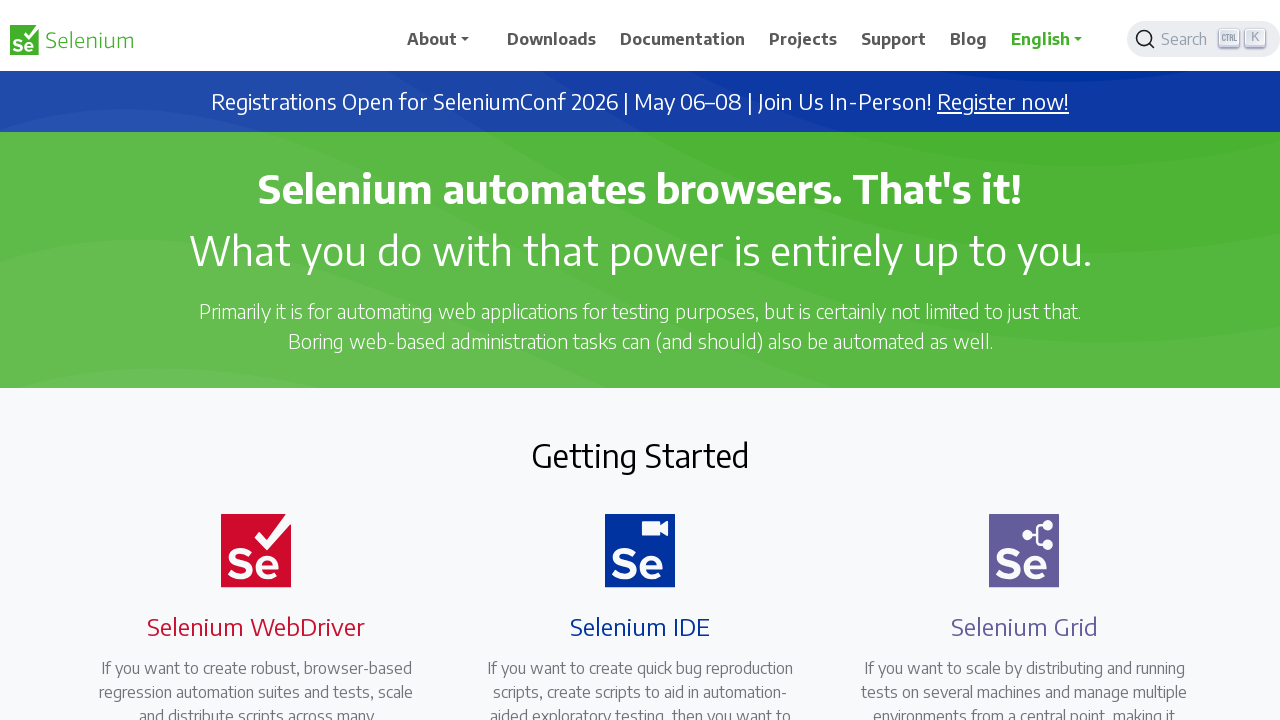

Waited 2 seconds for scroll to complete
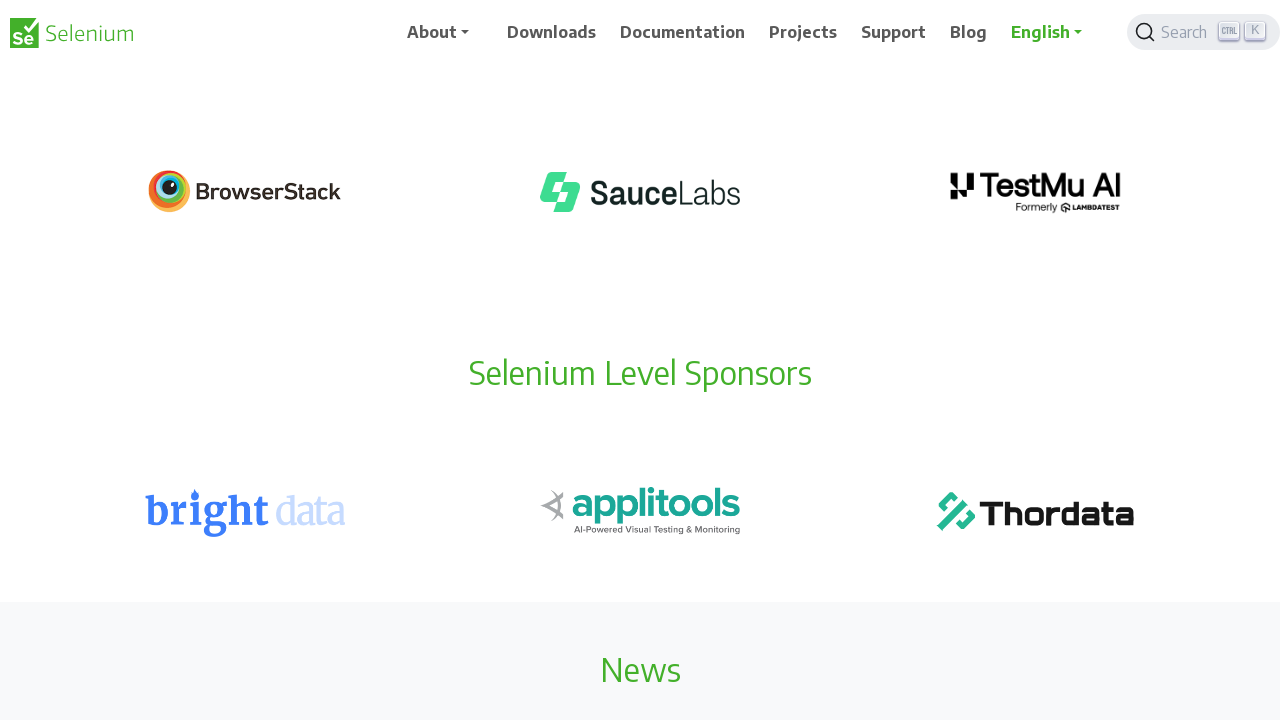

Scrolled up 500 pixels on Selenium website
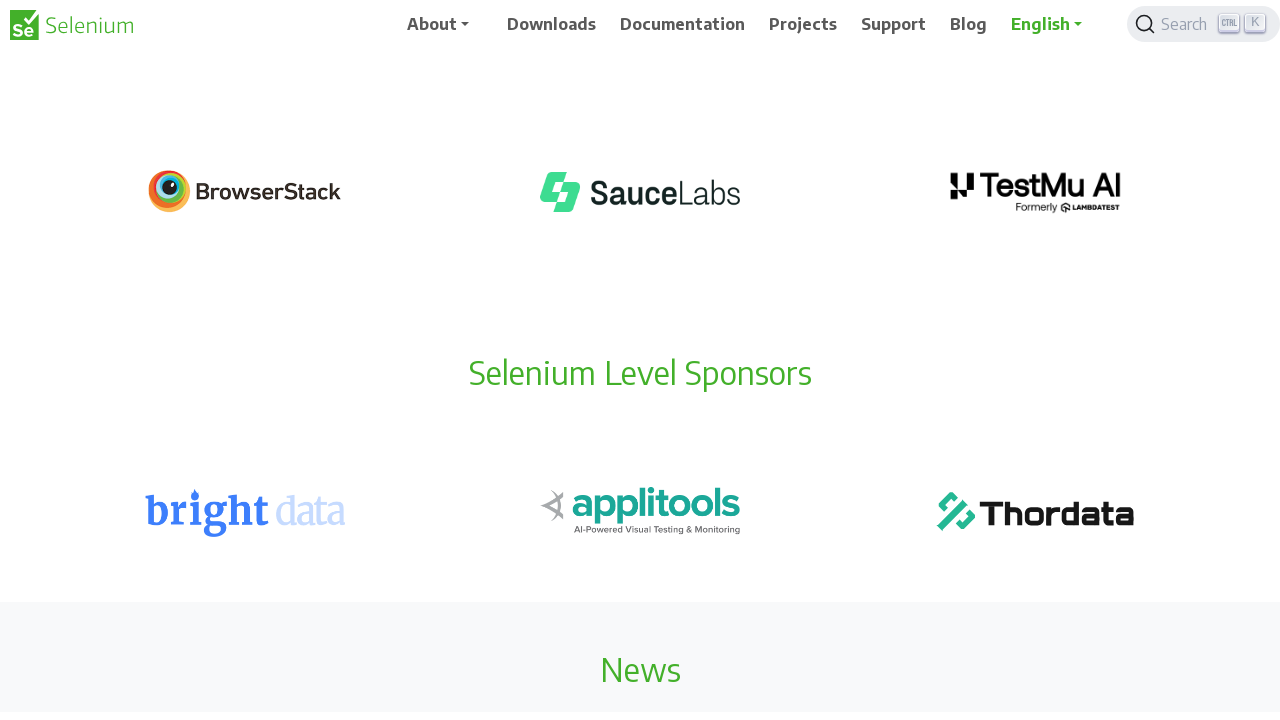

Waited 2 seconds for final scroll to complete
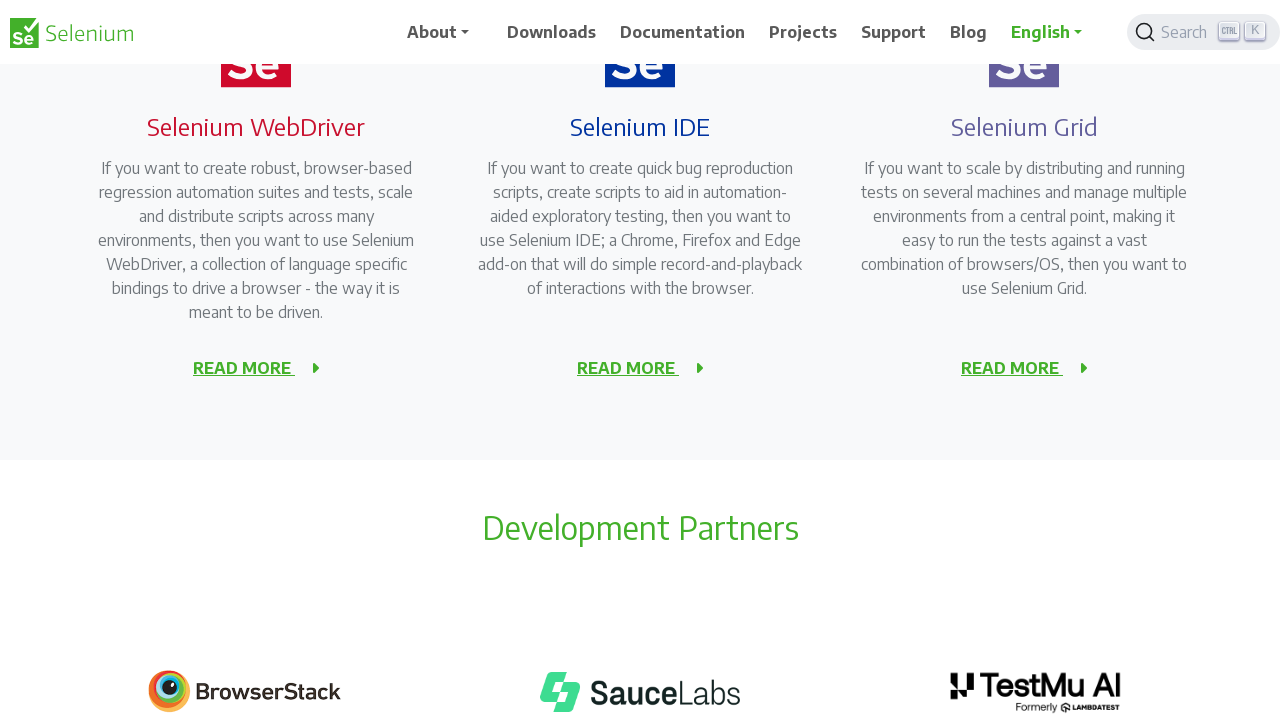

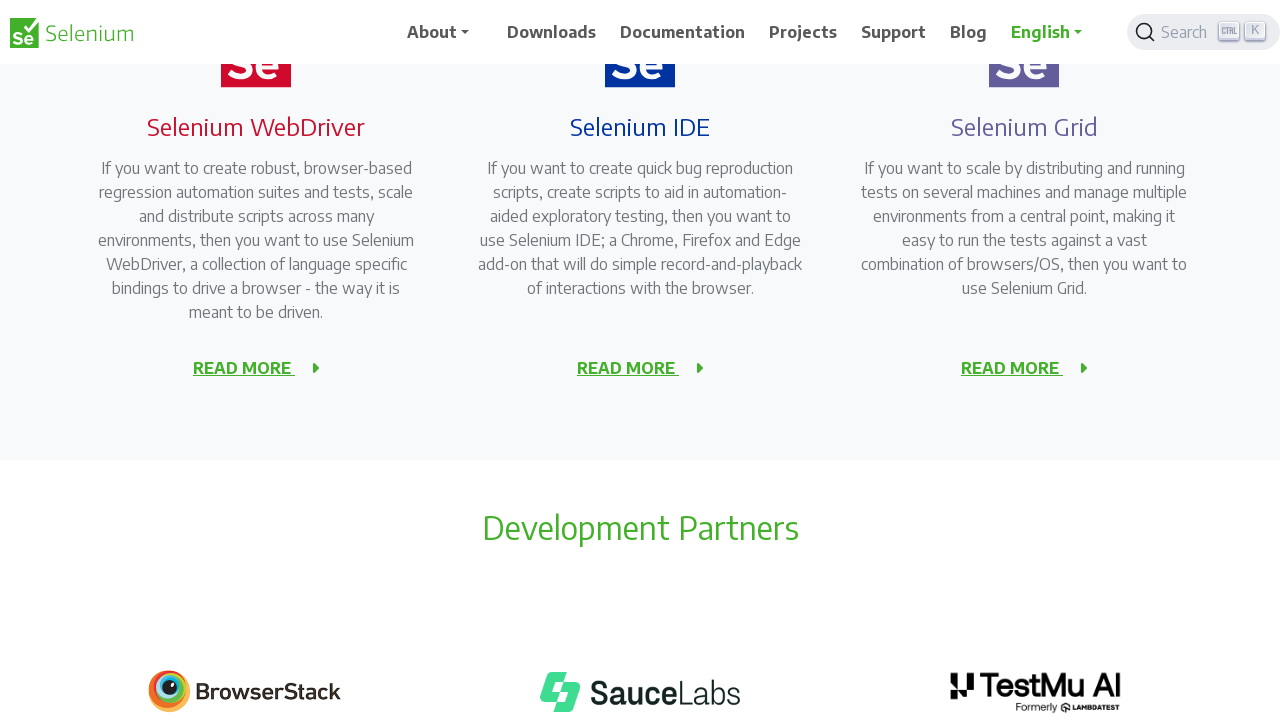